Tests hiding the help form by clicking the send to bottom button on the game page

Starting URL: https://userinyerface.com/

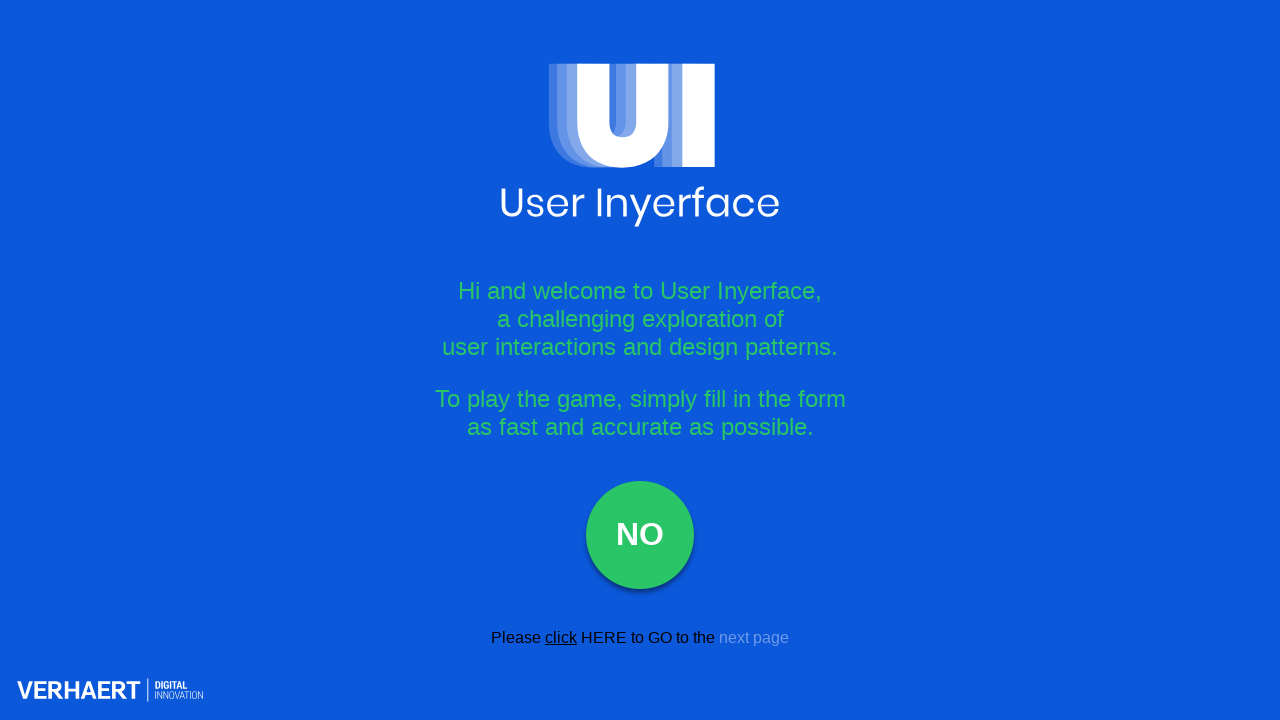

Clicked start link to navigate to game page at (604, 637) on a.start__link
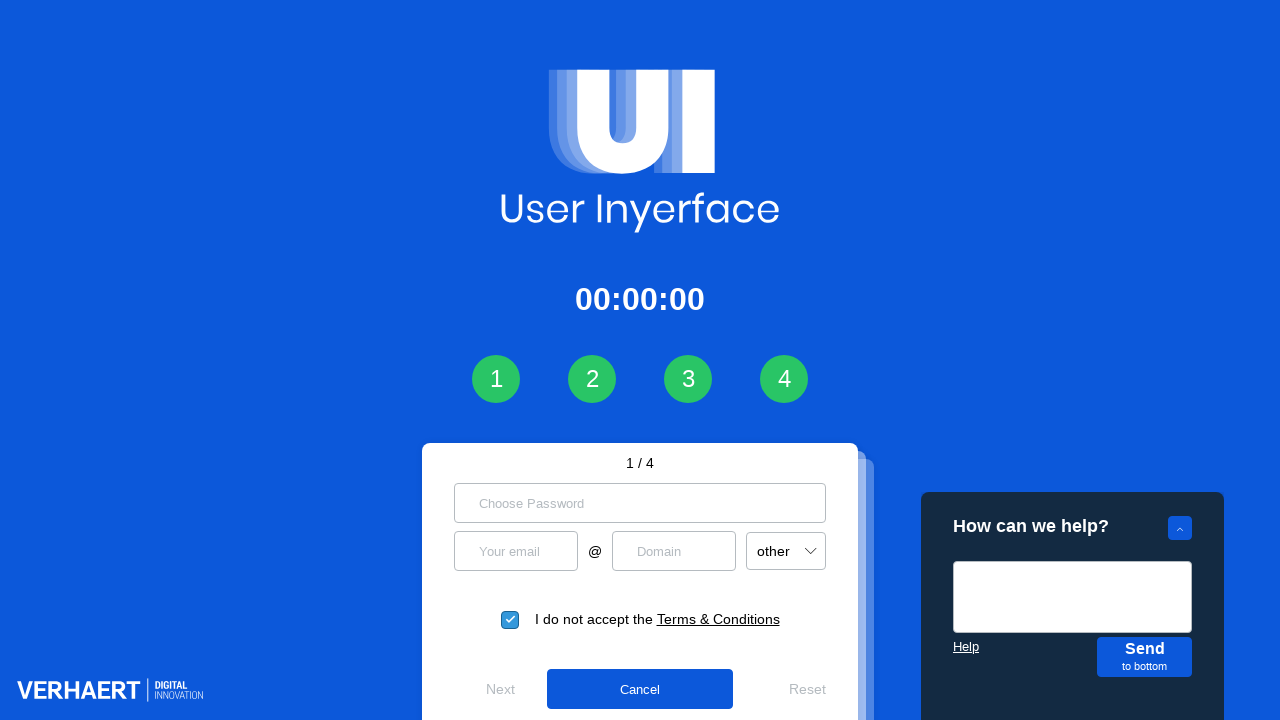

Page indicator loaded, confirming game page is ready
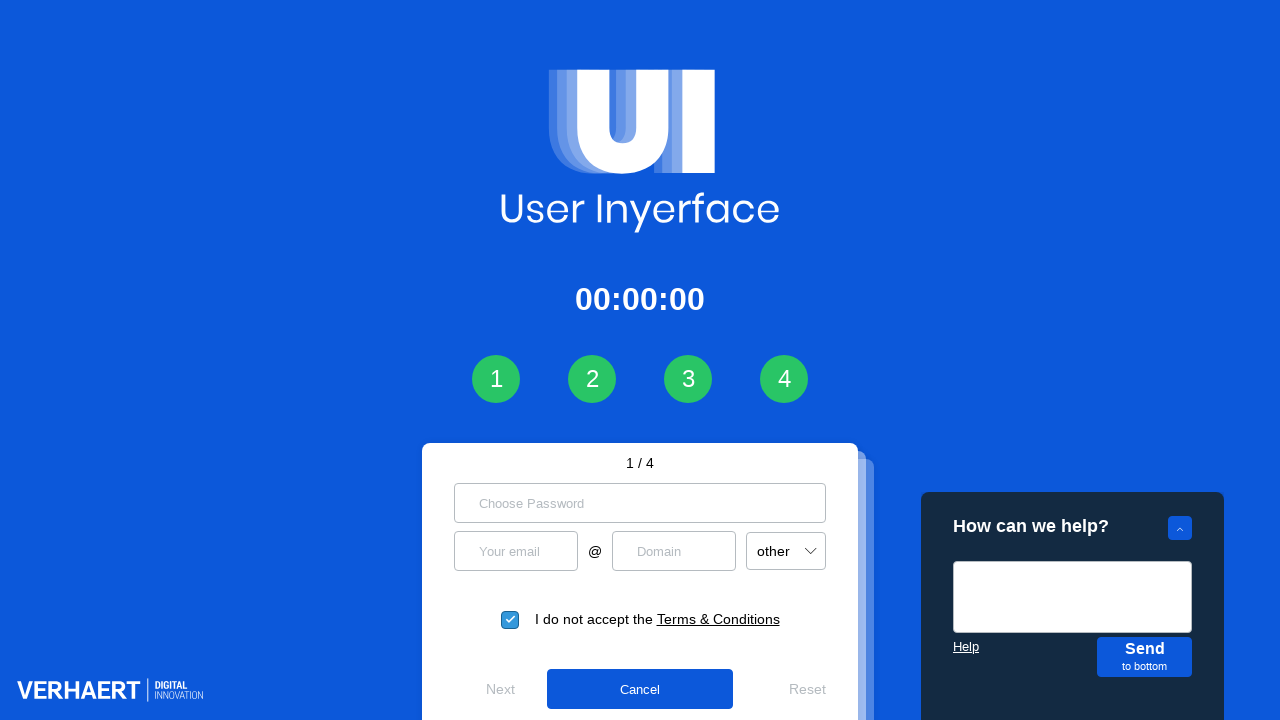

Clicked send to bottom button to hide help form at (1144, 657) on .help-form__send-to-bottom-button
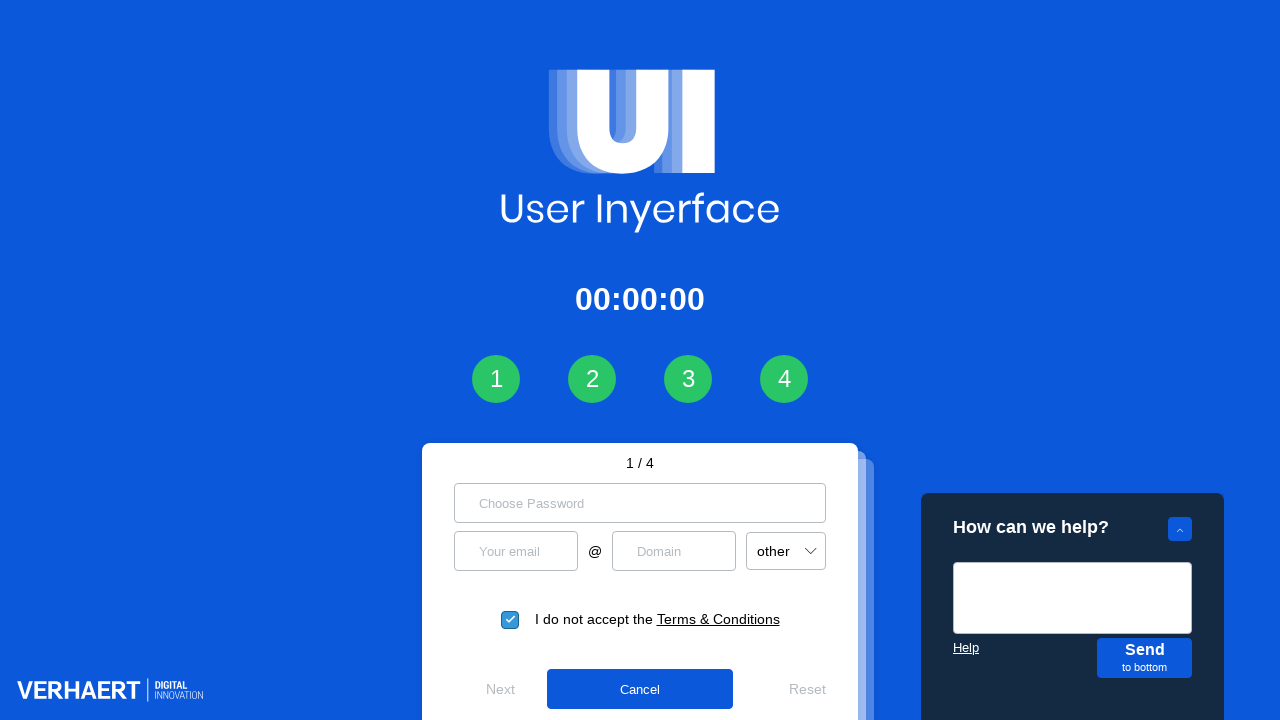

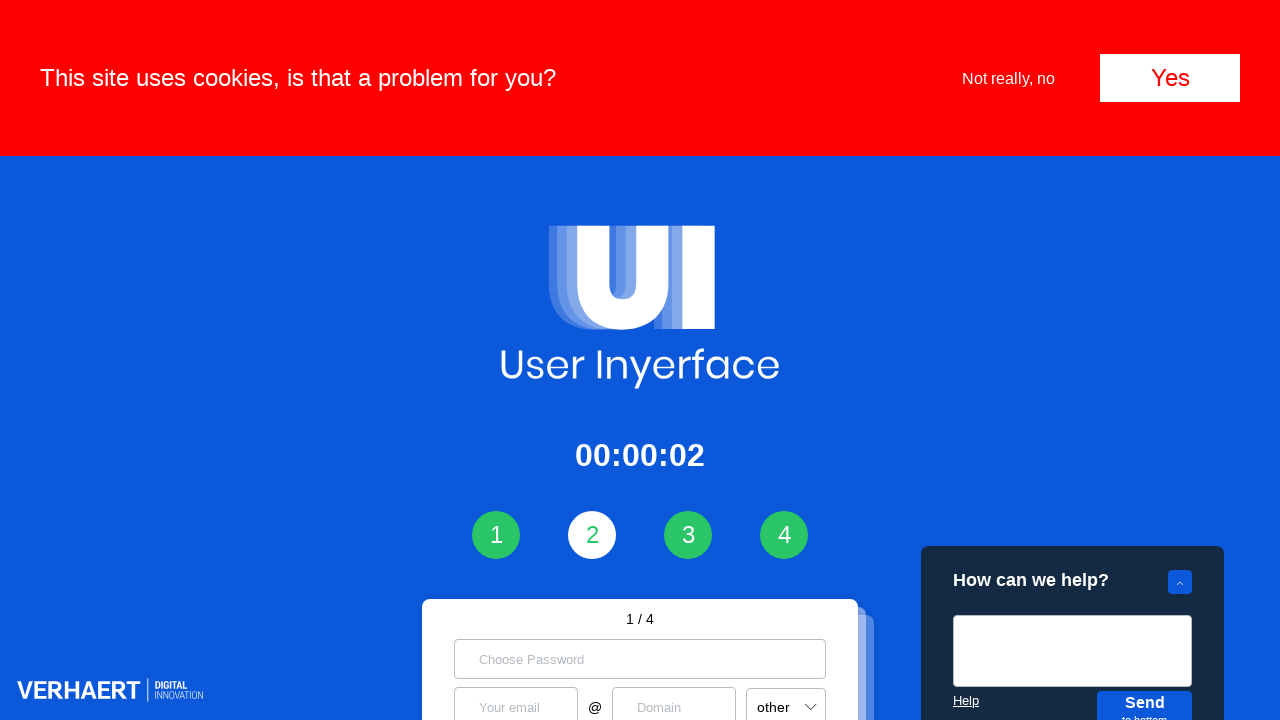